Tests static dropdown functionality by selecting currency options using three different methods: by index, by visible text, and by value.

Starting URL: https://rahulshettyacademy.com/dropdownsPractise/

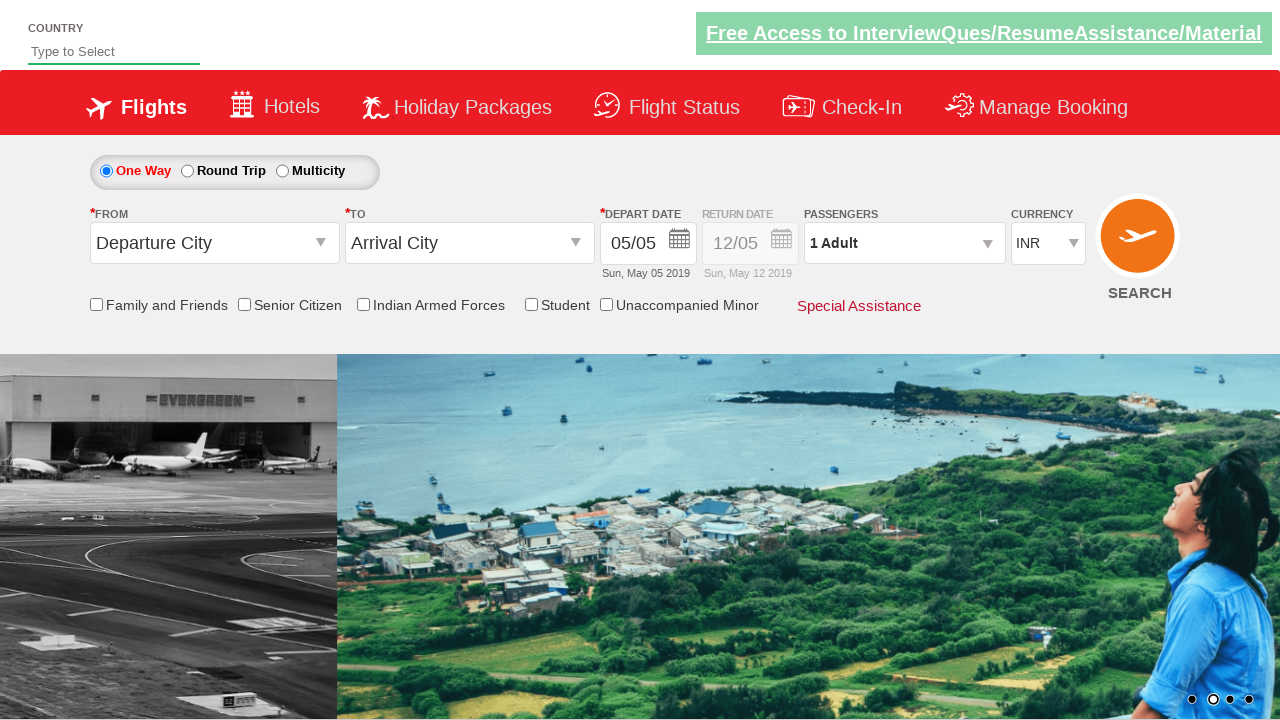

Currency dropdown selector located and element is available
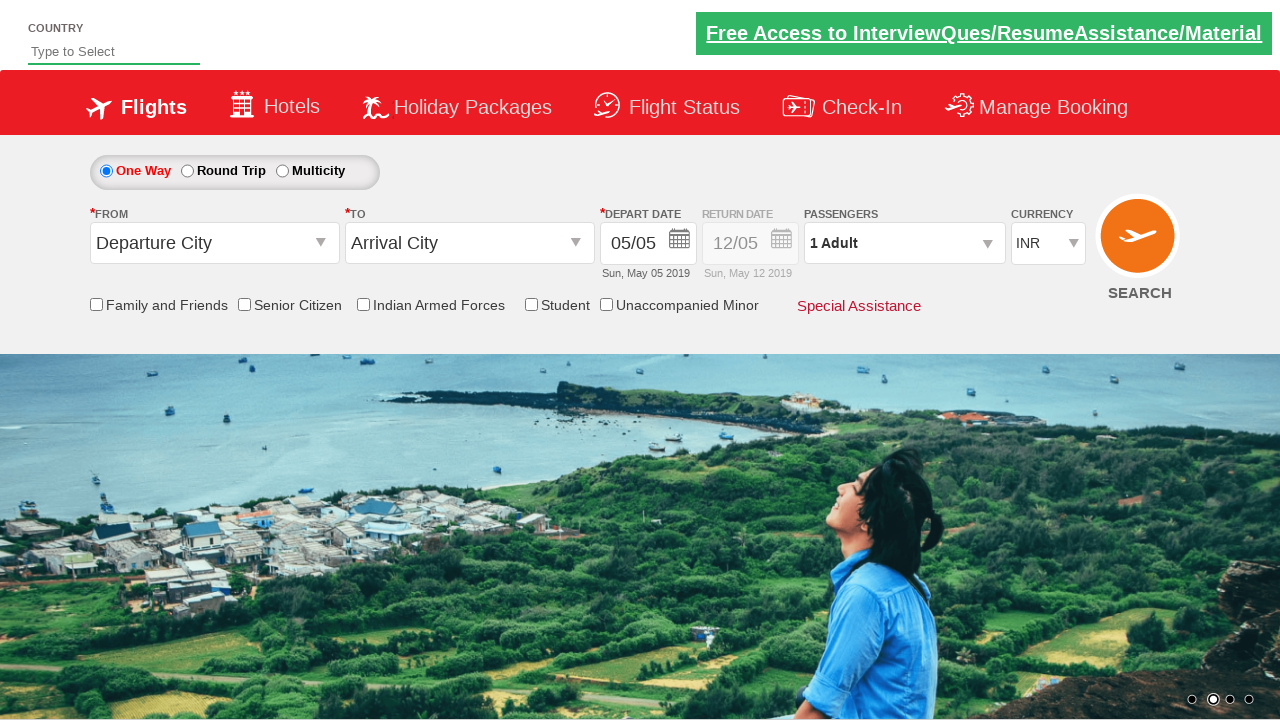

Selected currency dropdown option by index 0 on #ctl00_mainContent_DropDownListCurrency
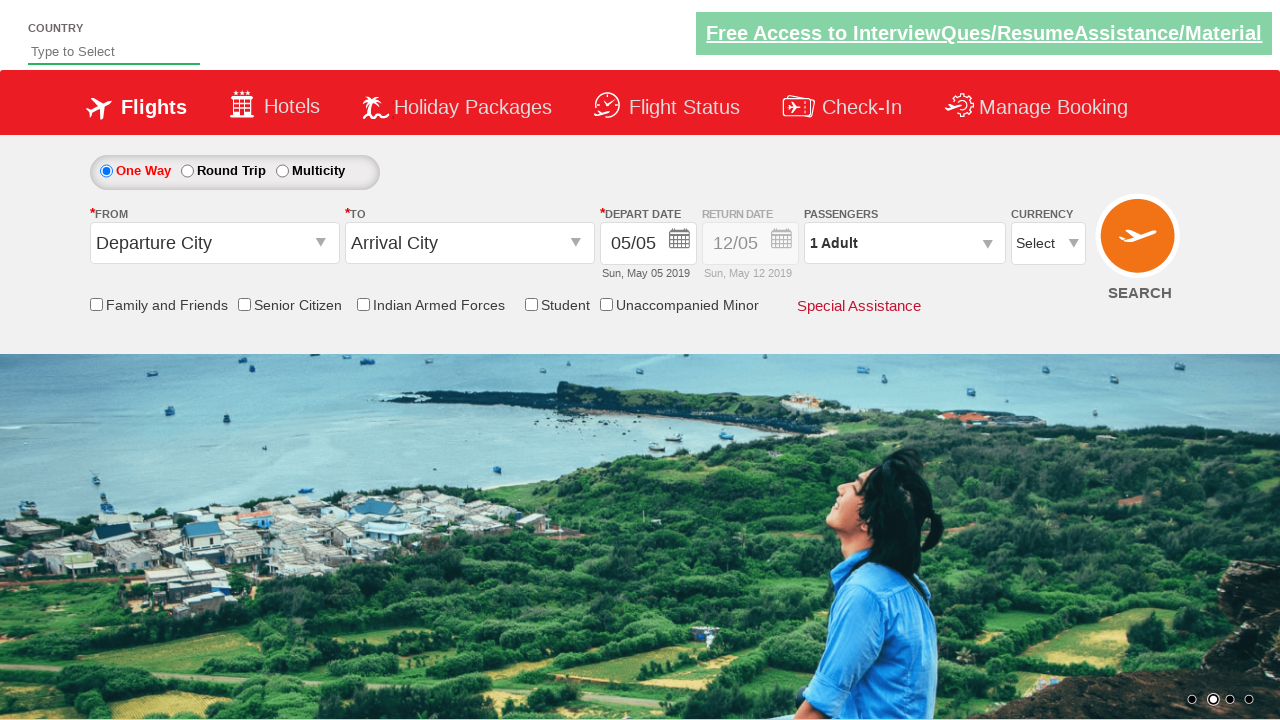

Selected currency dropdown option by visible text 'AED' on #ctl00_mainContent_DropDownListCurrency
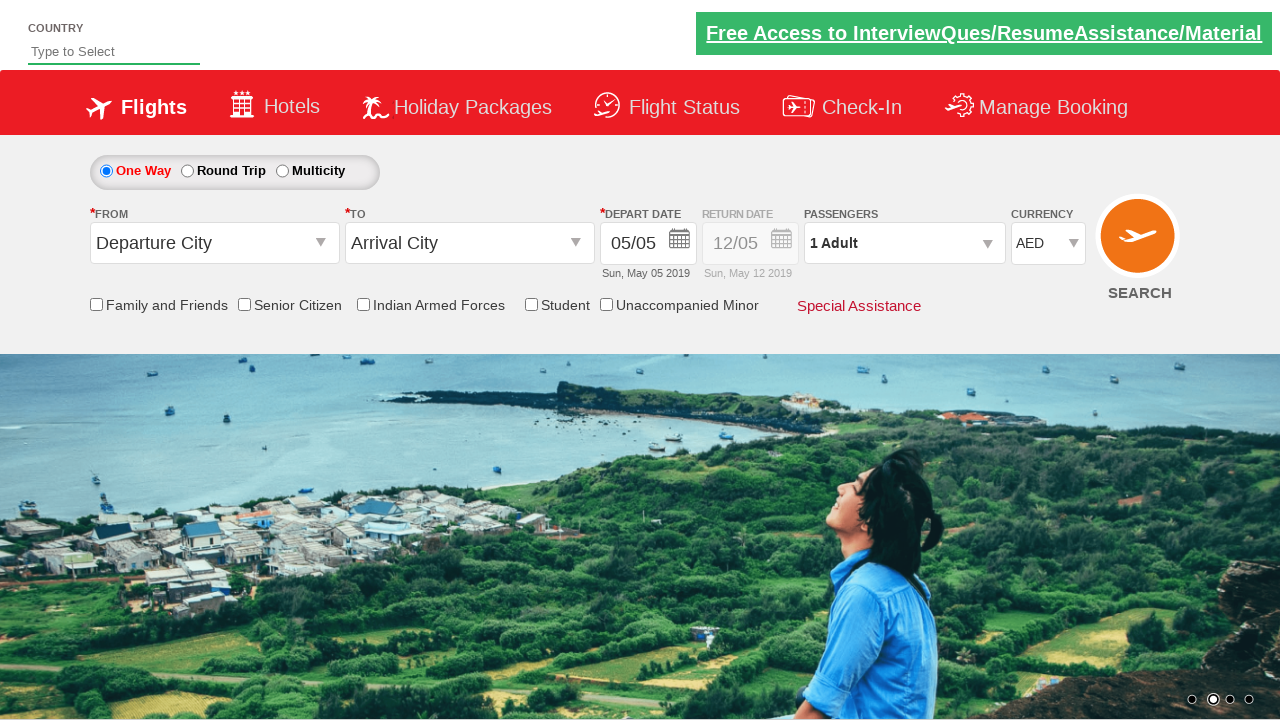

Selected currency dropdown option by value 'USD' on #ctl00_mainContent_DropDownListCurrency
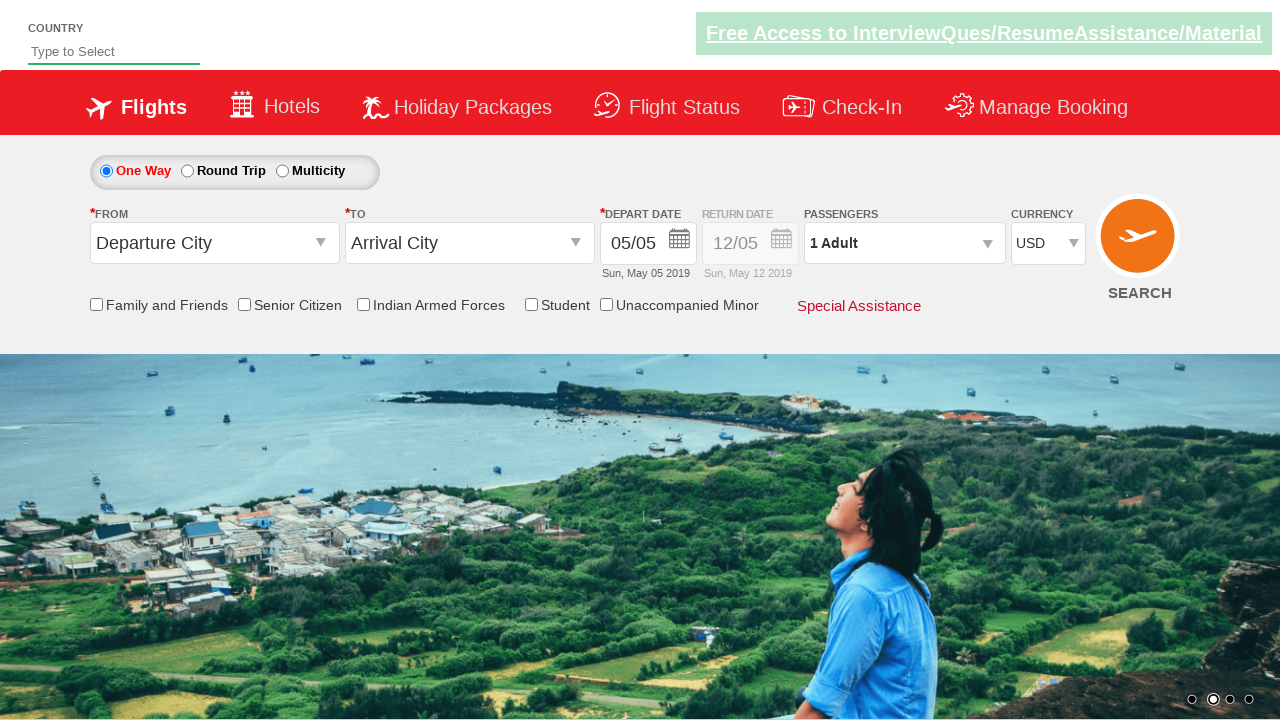

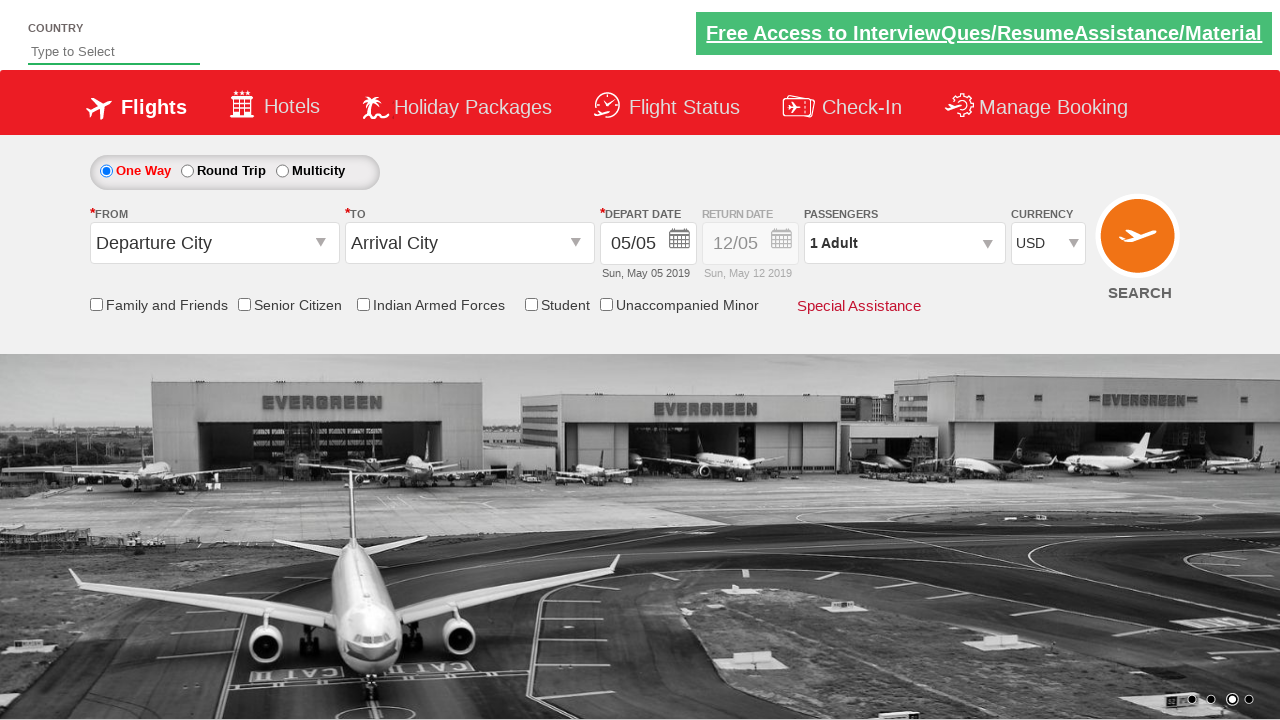